Tests that a todo item is removed when edited to an empty string

Starting URL: https://demo.playwright.dev/todomvc

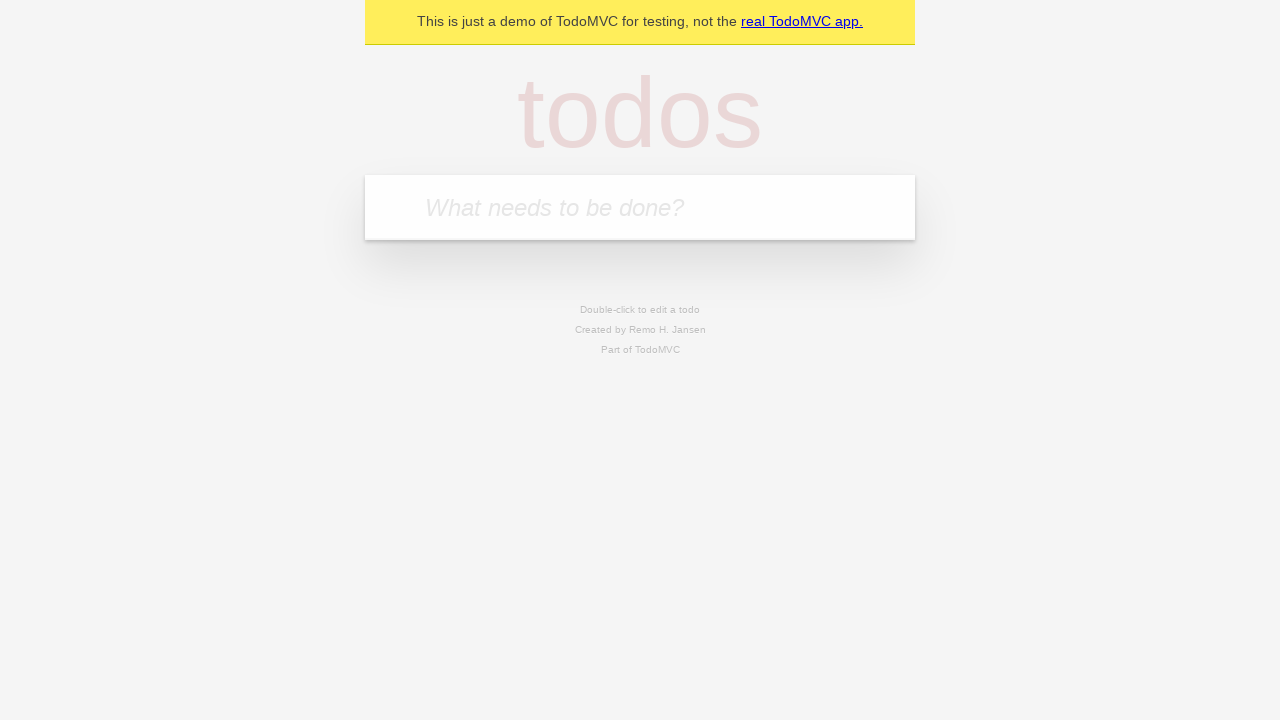

Filled todo input with 'buy some cheese' on internal:attr=[placeholder="What needs to be done?"i]
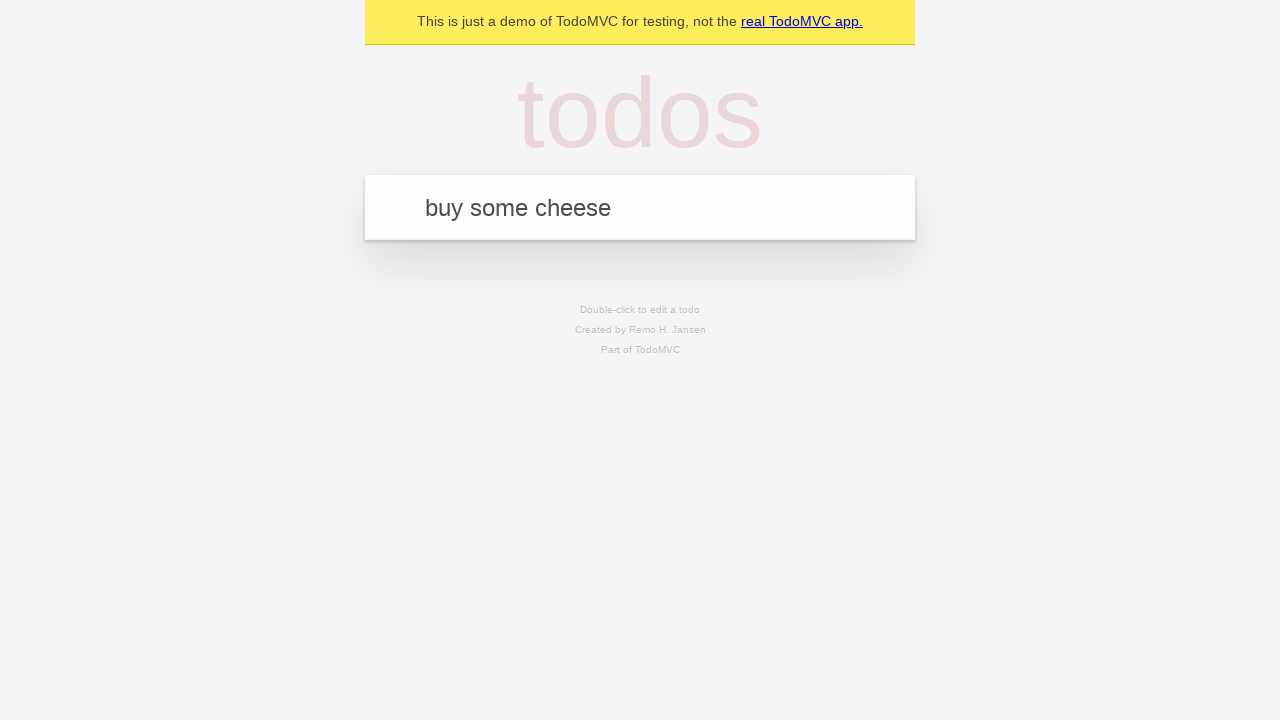

Pressed Enter to create first todo item on internal:attr=[placeholder="What needs to be done?"i]
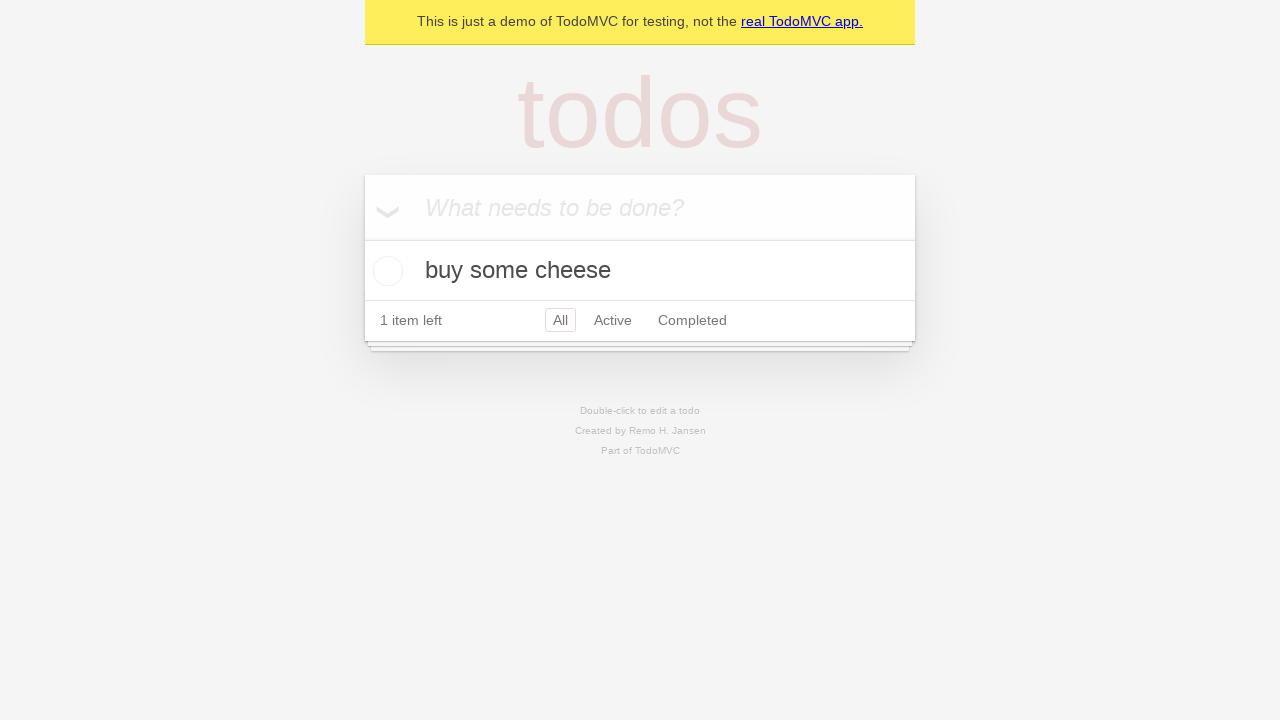

Filled todo input with 'feed the cat' on internal:attr=[placeholder="What needs to be done?"i]
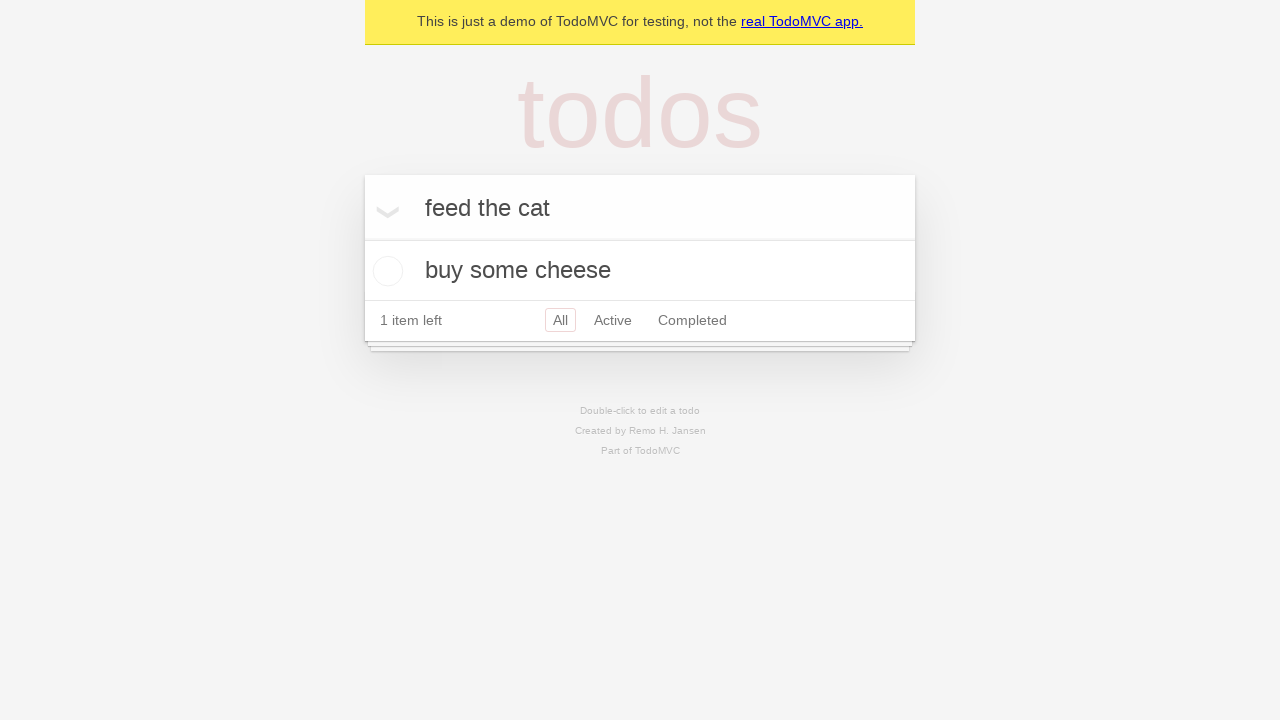

Pressed Enter to create second todo item on internal:attr=[placeholder="What needs to be done?"i]
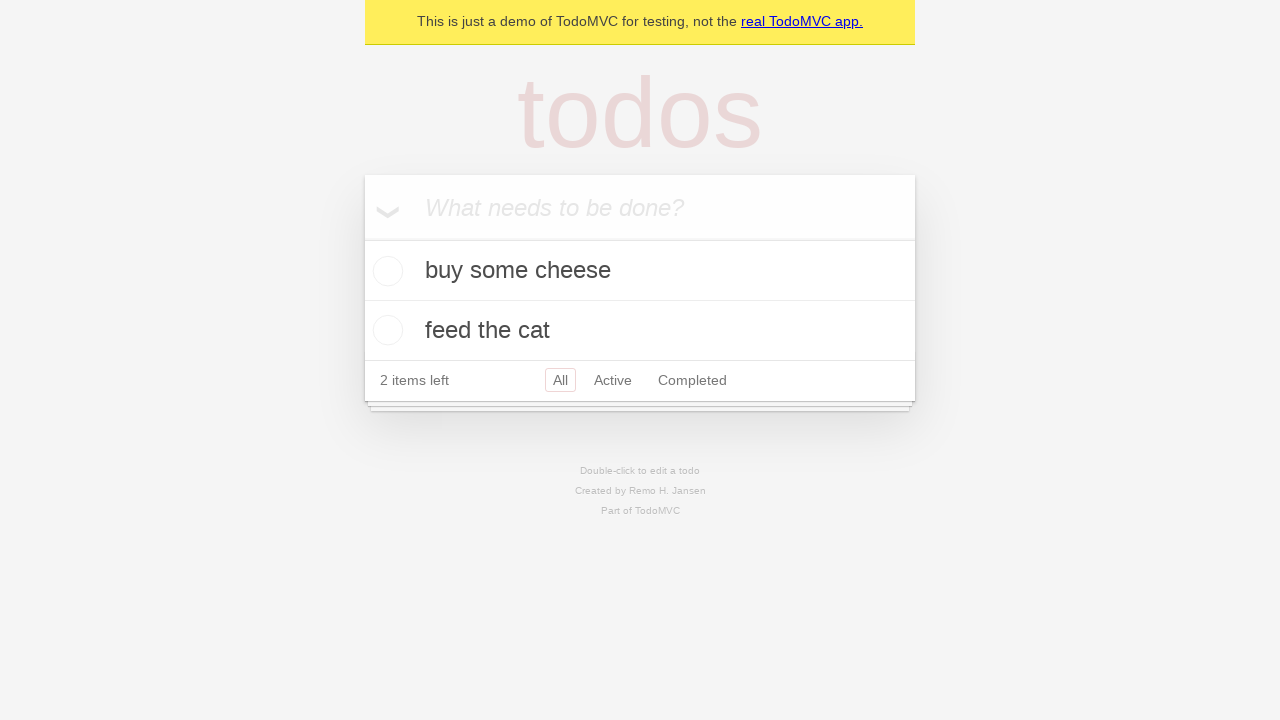

Filled todo input with 'book a doctors appointment' on internal:attr=[placeholder="What needs to be done?"i]
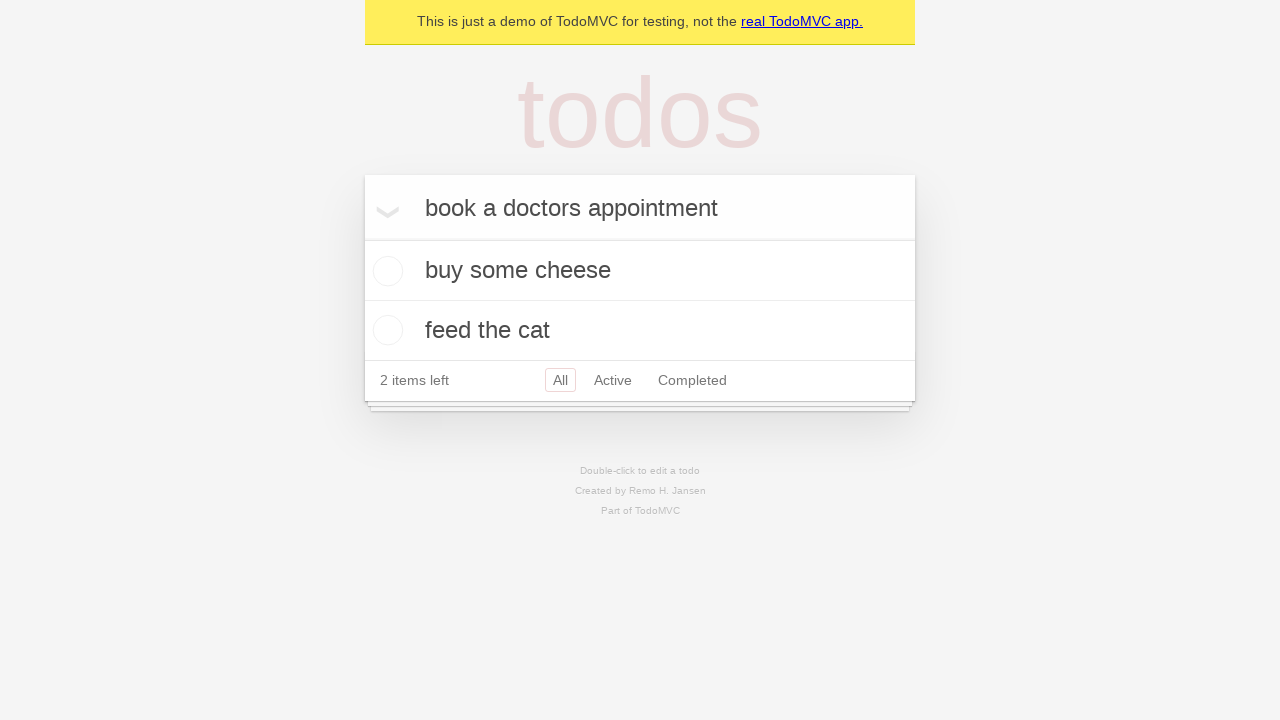

Pressed Enter to create third todo item on internal:attr=[placeholder="What needs to be done?"i]
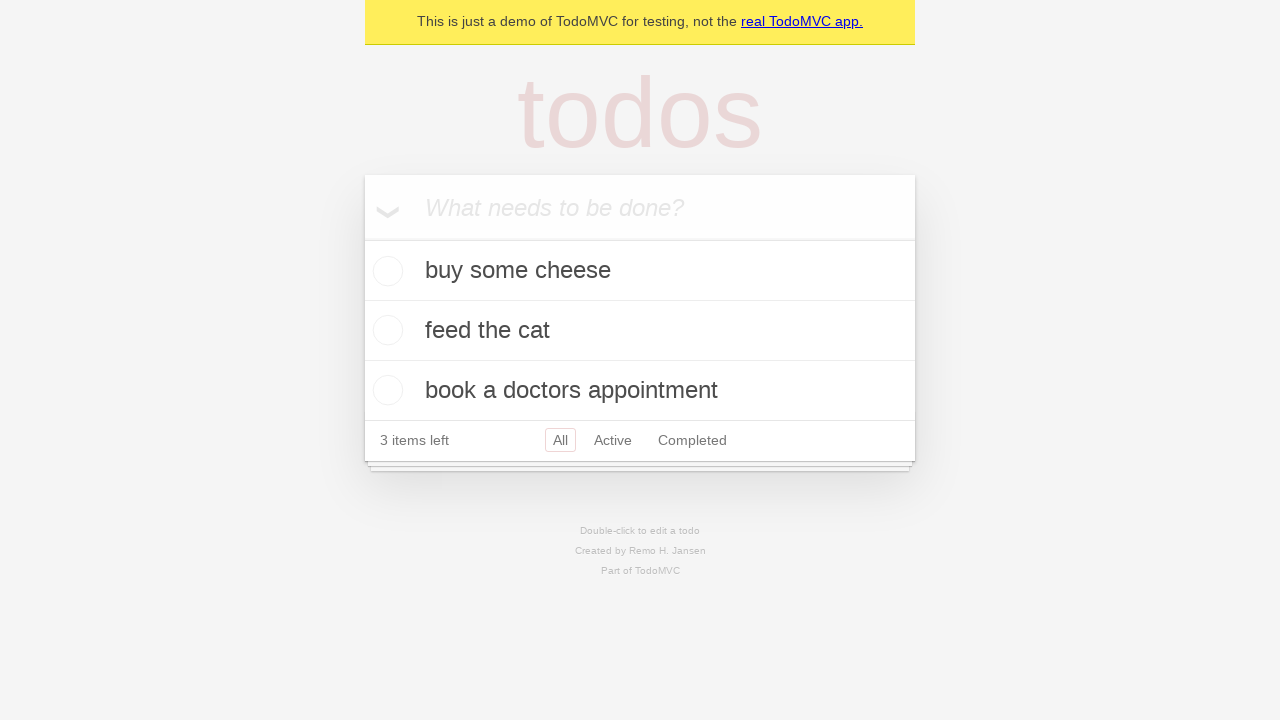

Waited for all 3 todo items to appear in the list
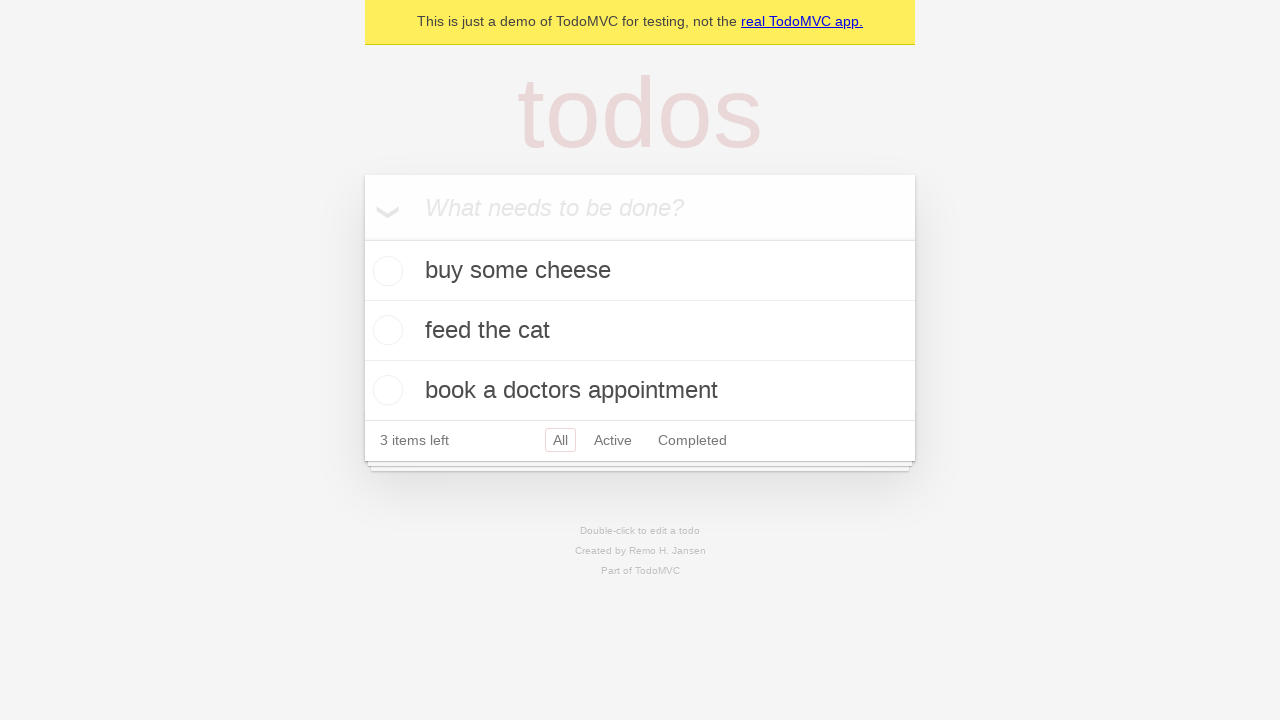

Double-clicked on second todo item to edit at (640, 331) on internal:testid=[data-testid="todo-item"s] >> nth=1
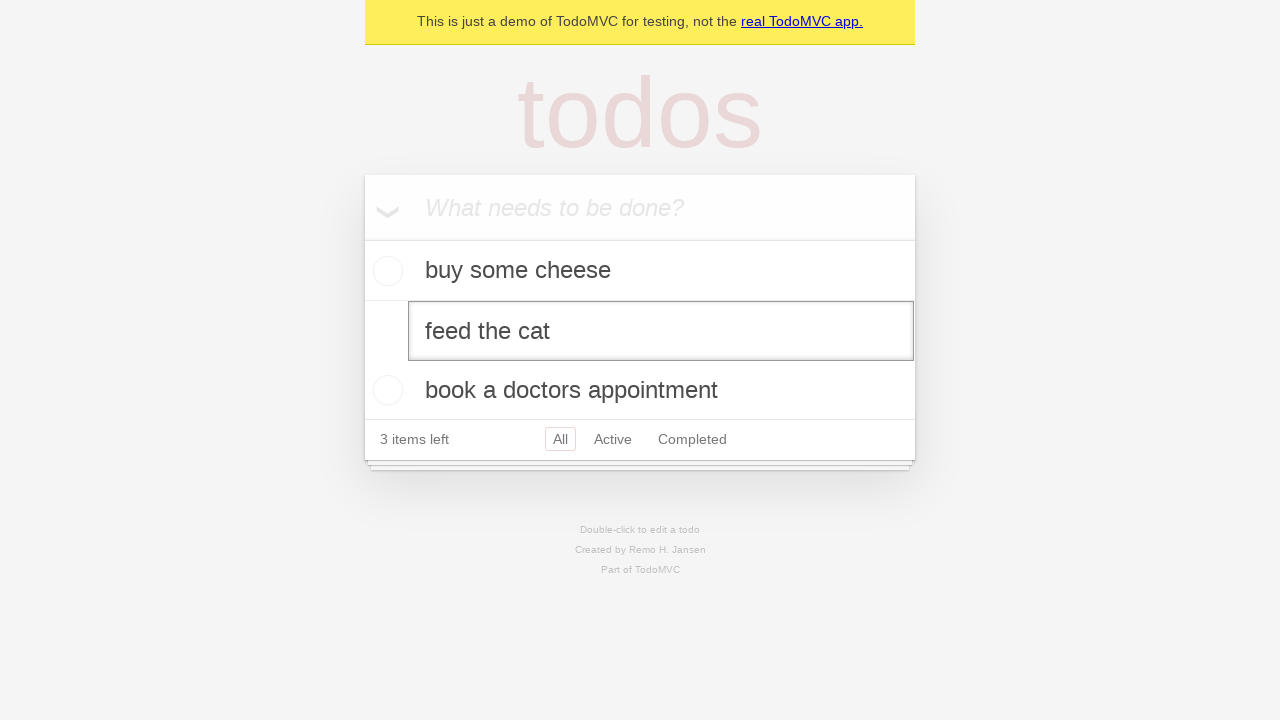

Cleared the edit field to empty string on internal:testid=[data-testid="todo-item"s] >> nth=1 >> internal:role=textbox[nam
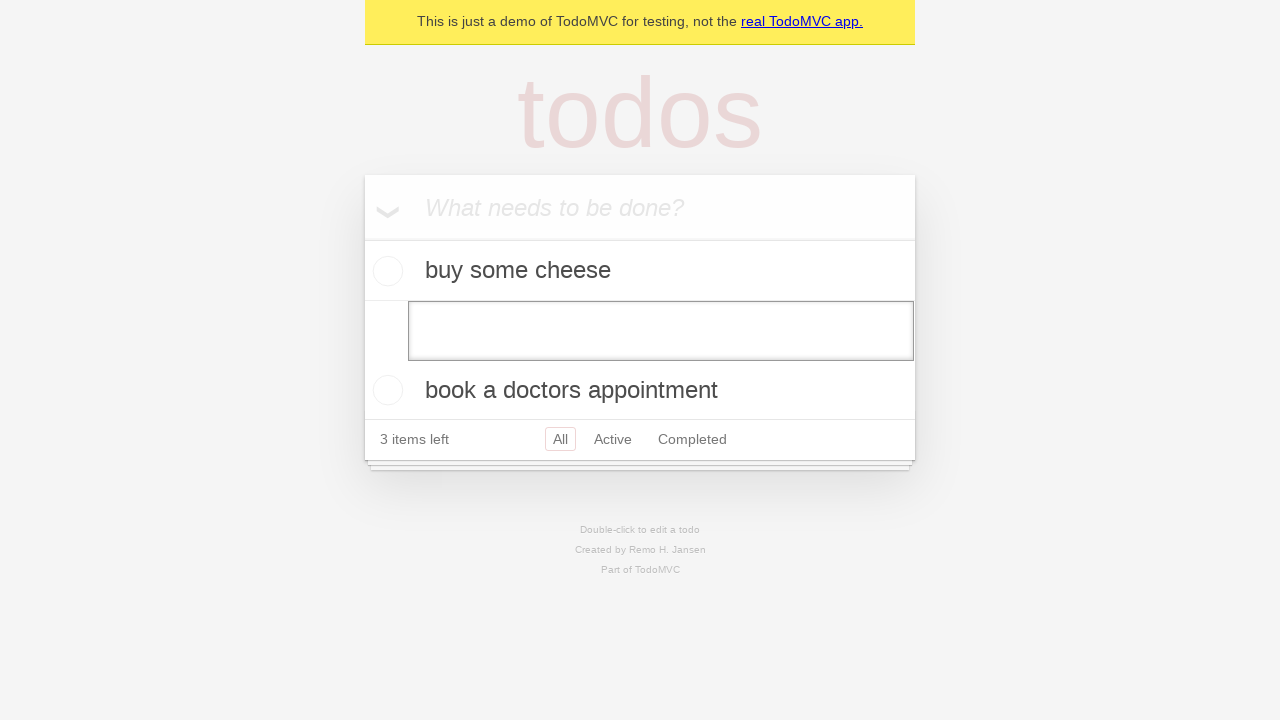

Pressed Enter to confirm edit with empty string, removing the todo item on internal:testid=[data-testid="todo-item"s] >> nth=1 >> internal:role=textbox[nam
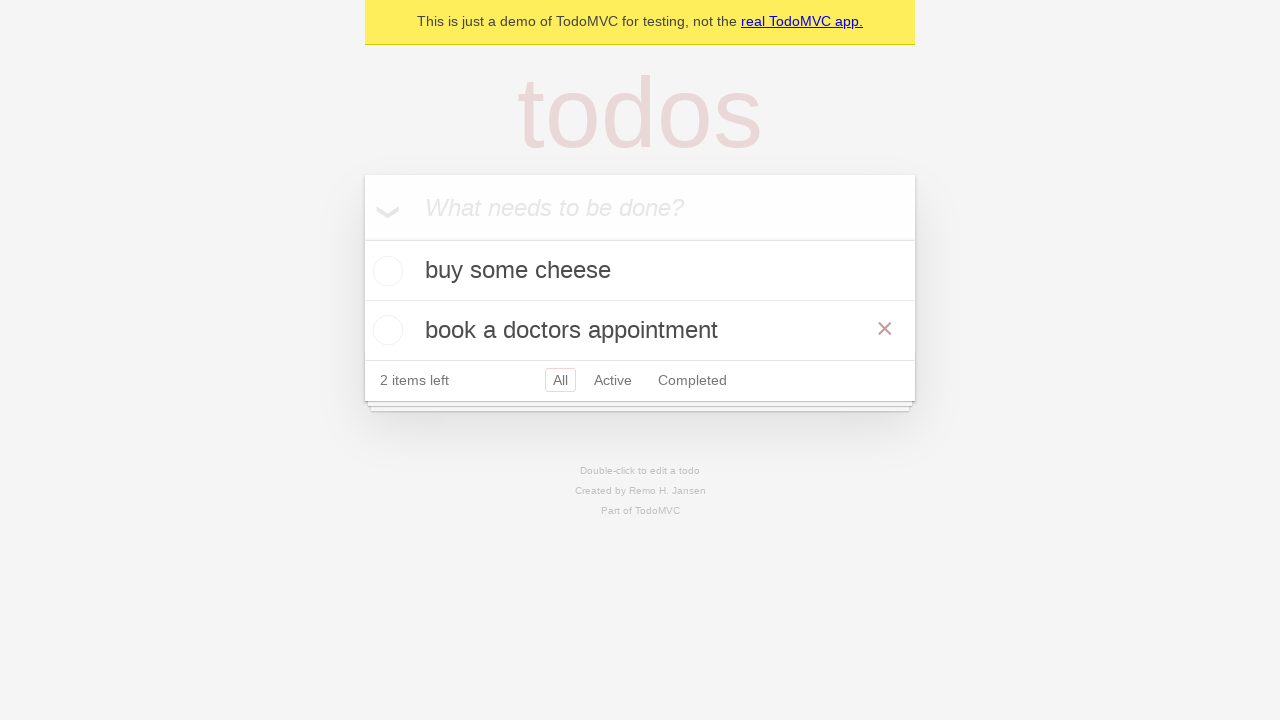

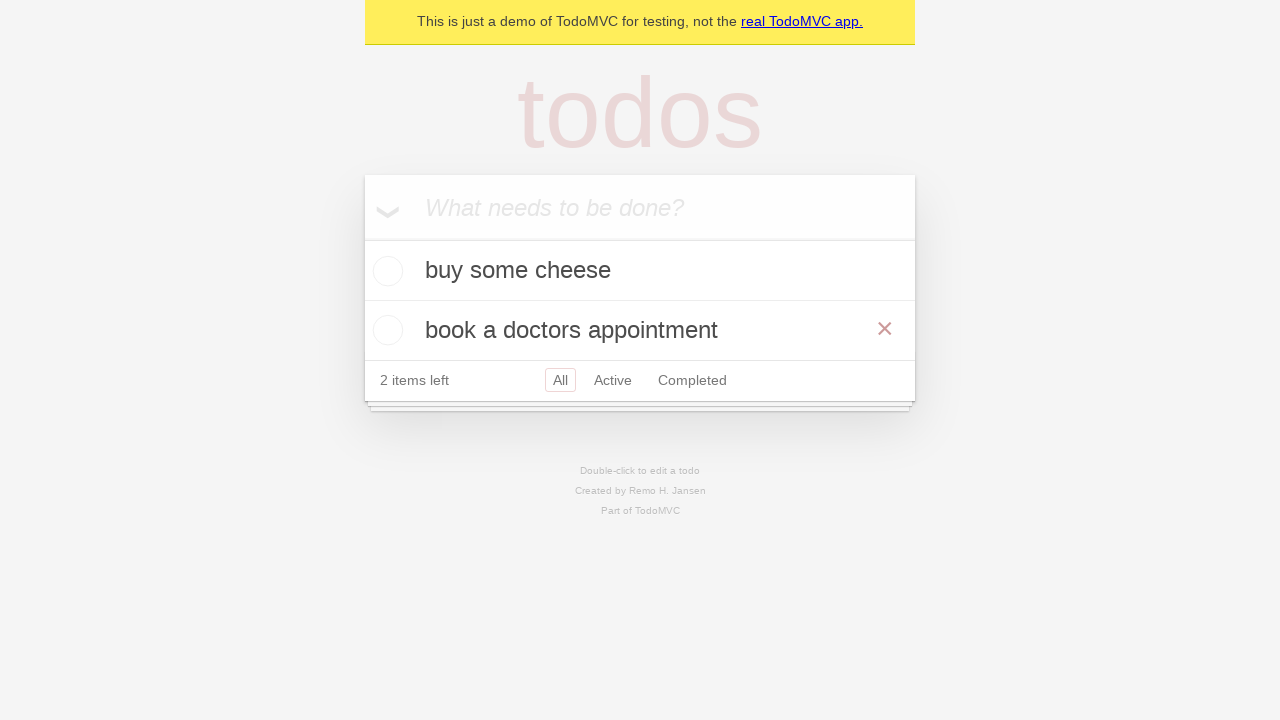